Demonstrates various scroll actions on the Google Doodles website including scrolling to specific positions, scrolling to the bottom of the page, and scrolling back to the top.

Starting URL: https://doodles.google/

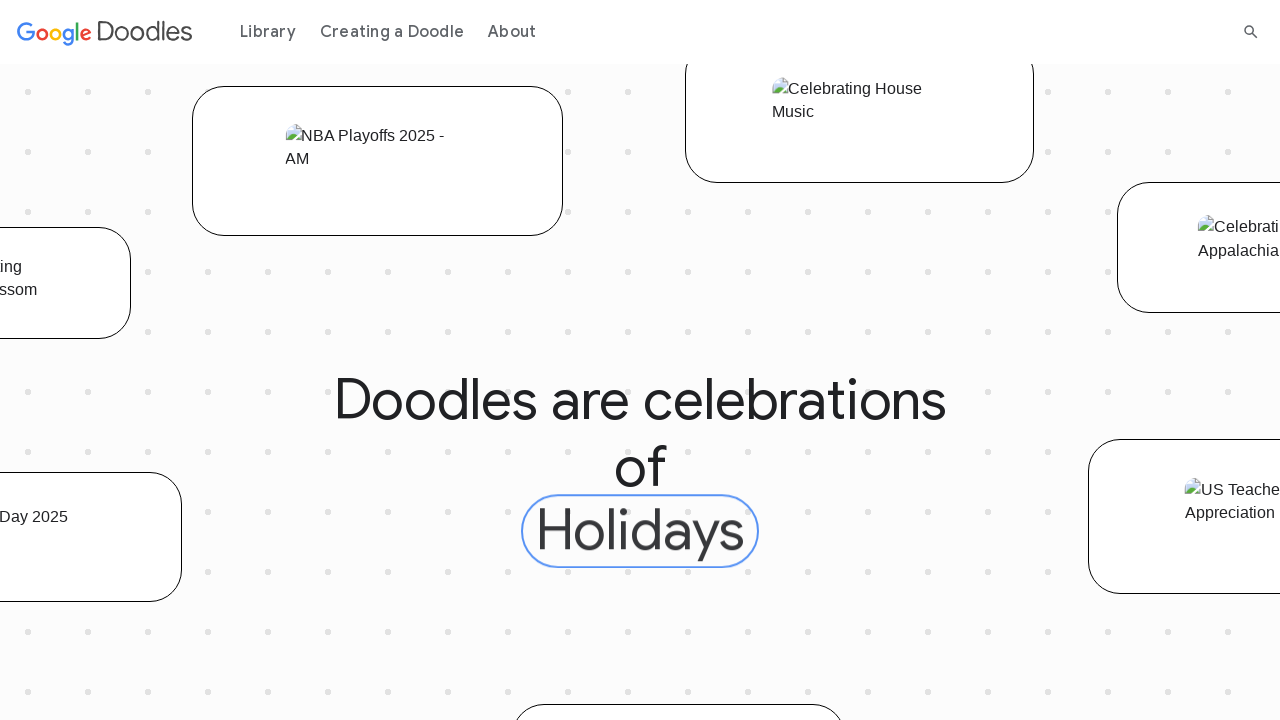

Waited for page to load with domcontentloaded state
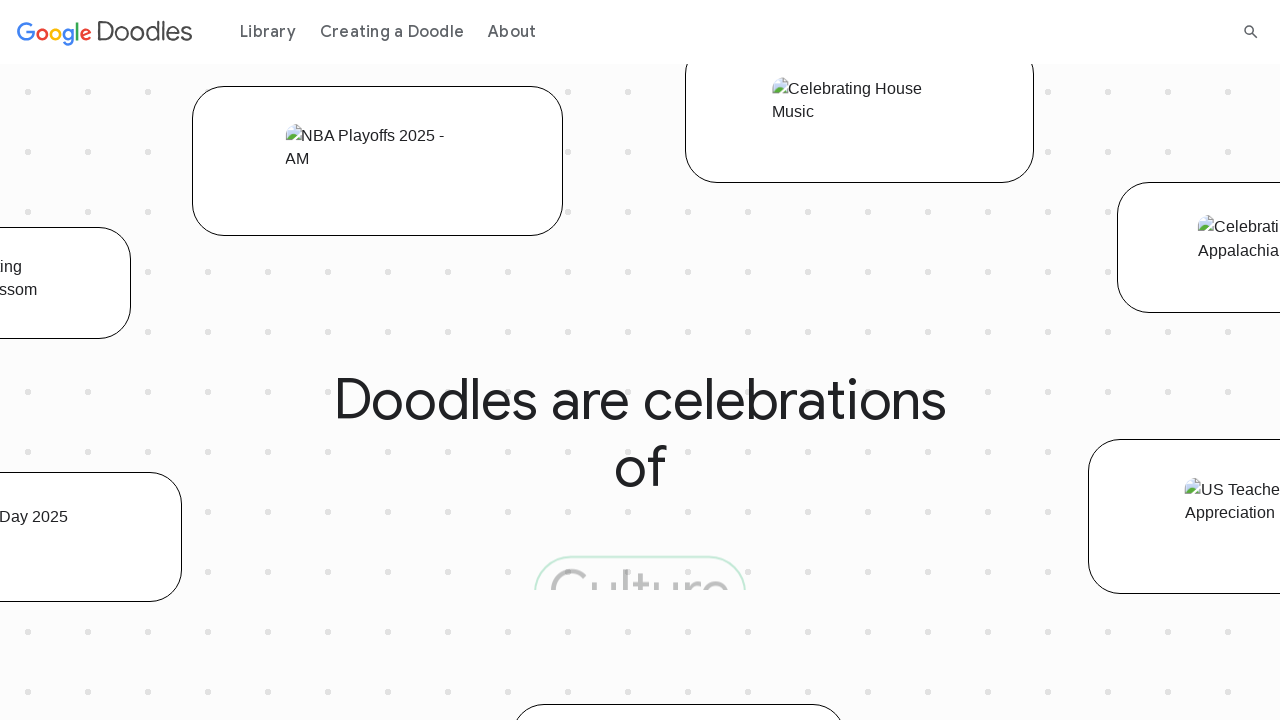

Scrolled to bottom of Google Doodles page
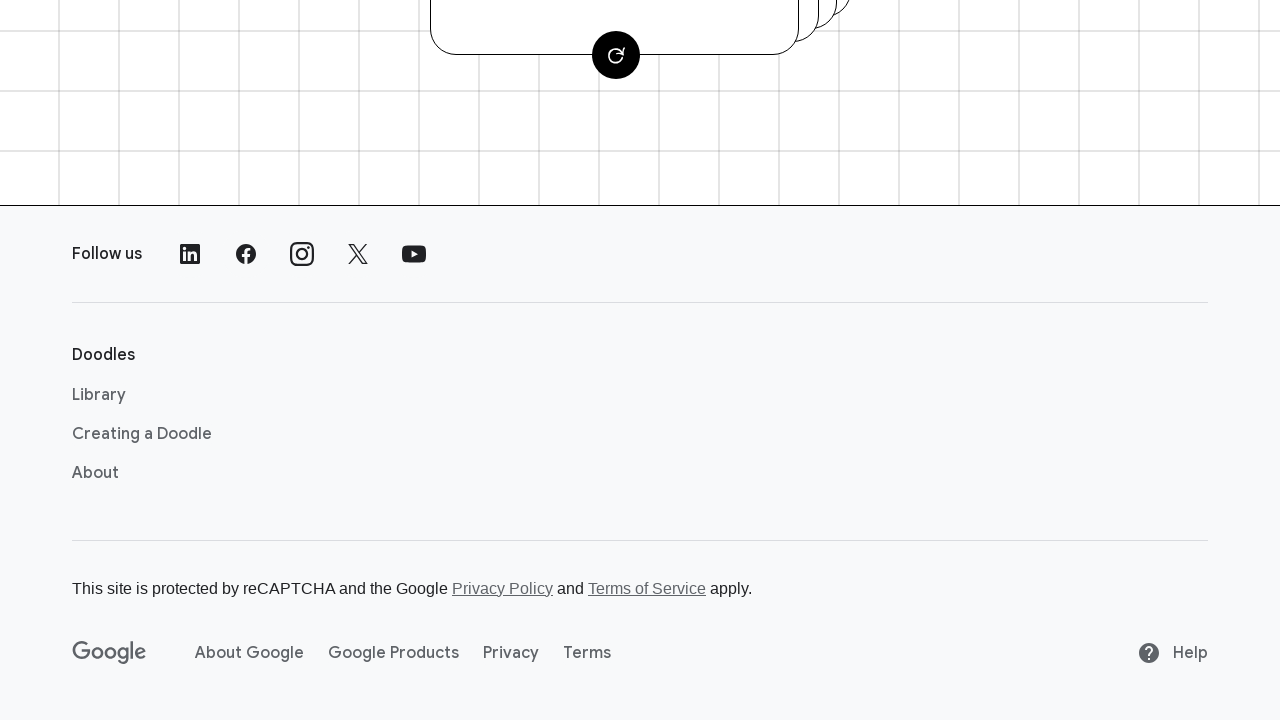

Waited 2000ms for page content to settle after scrolling to bottom
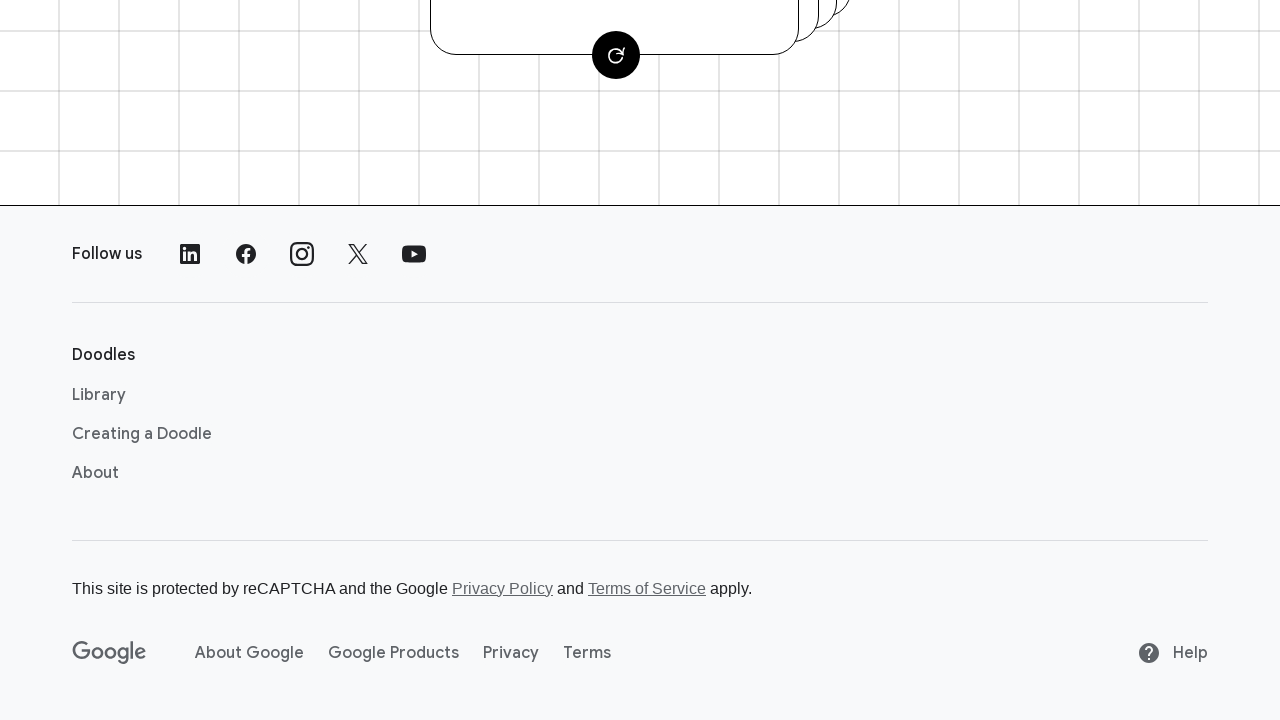

Scrolled to 500px from top of page
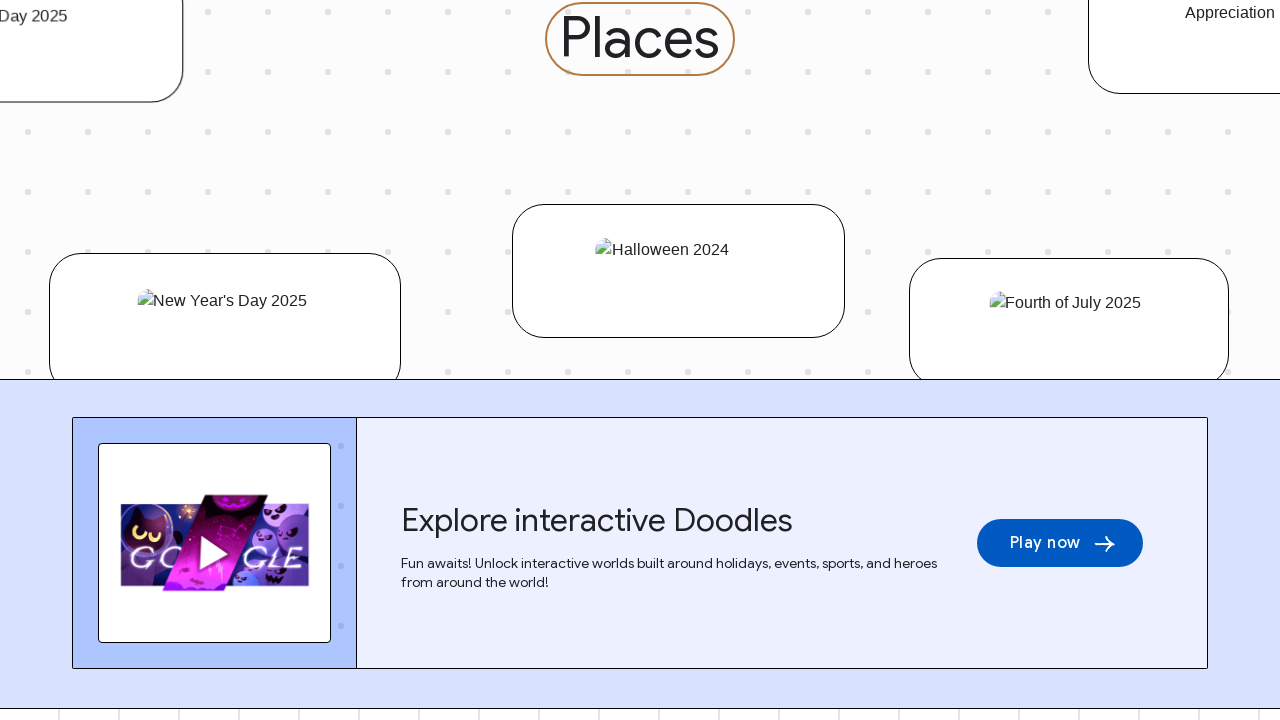

Waited 2000ms for page content to settle after scrolling to 500px
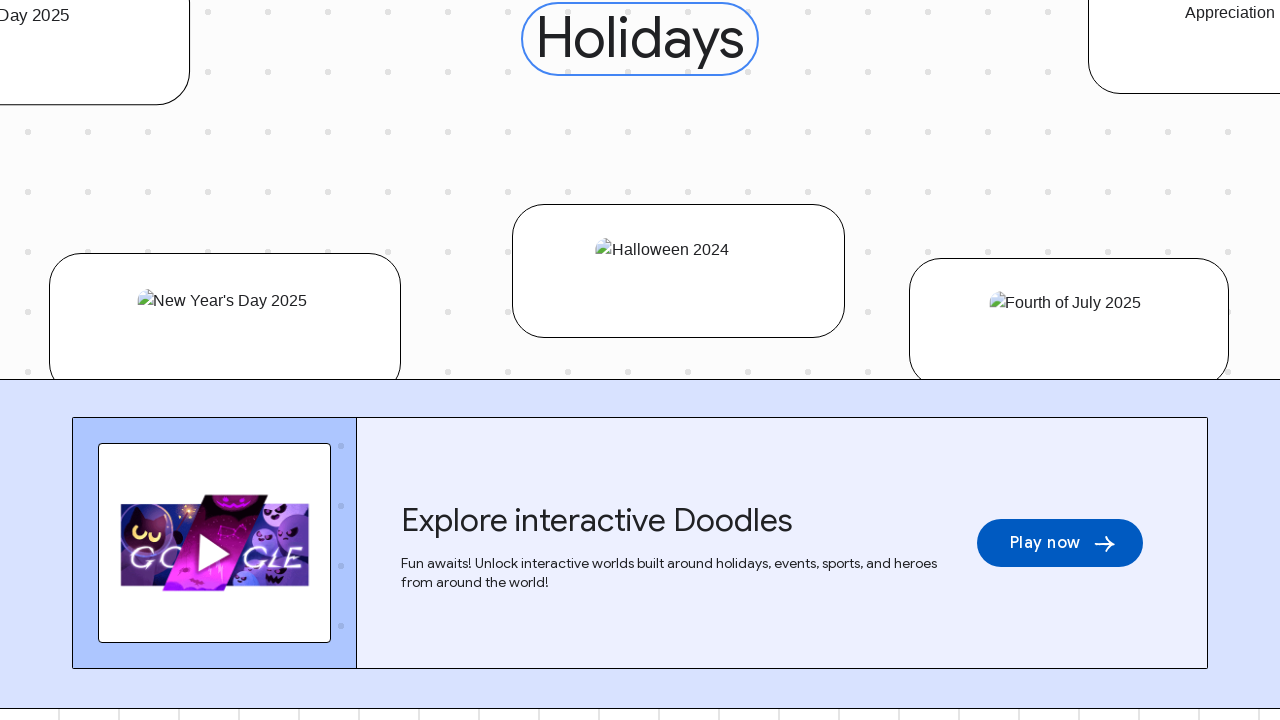

Scrolled back to top of page
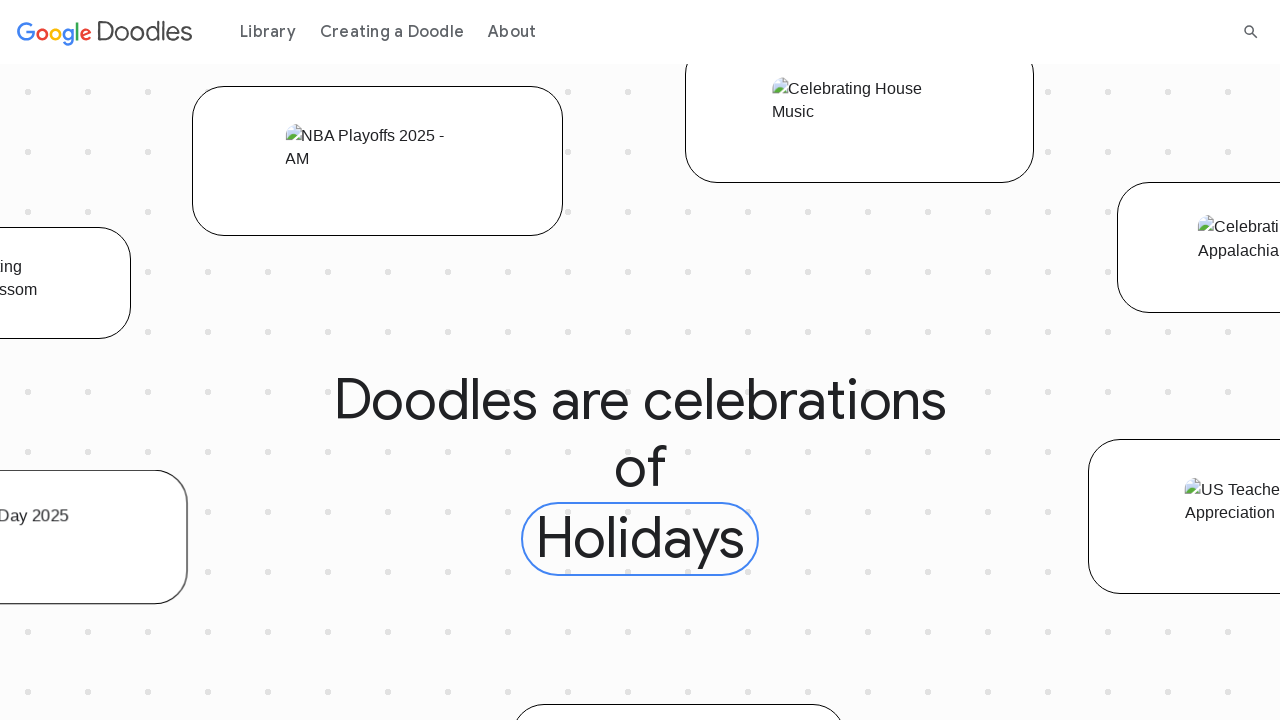

Waited 1000ms for page content to settle after scrolling to top
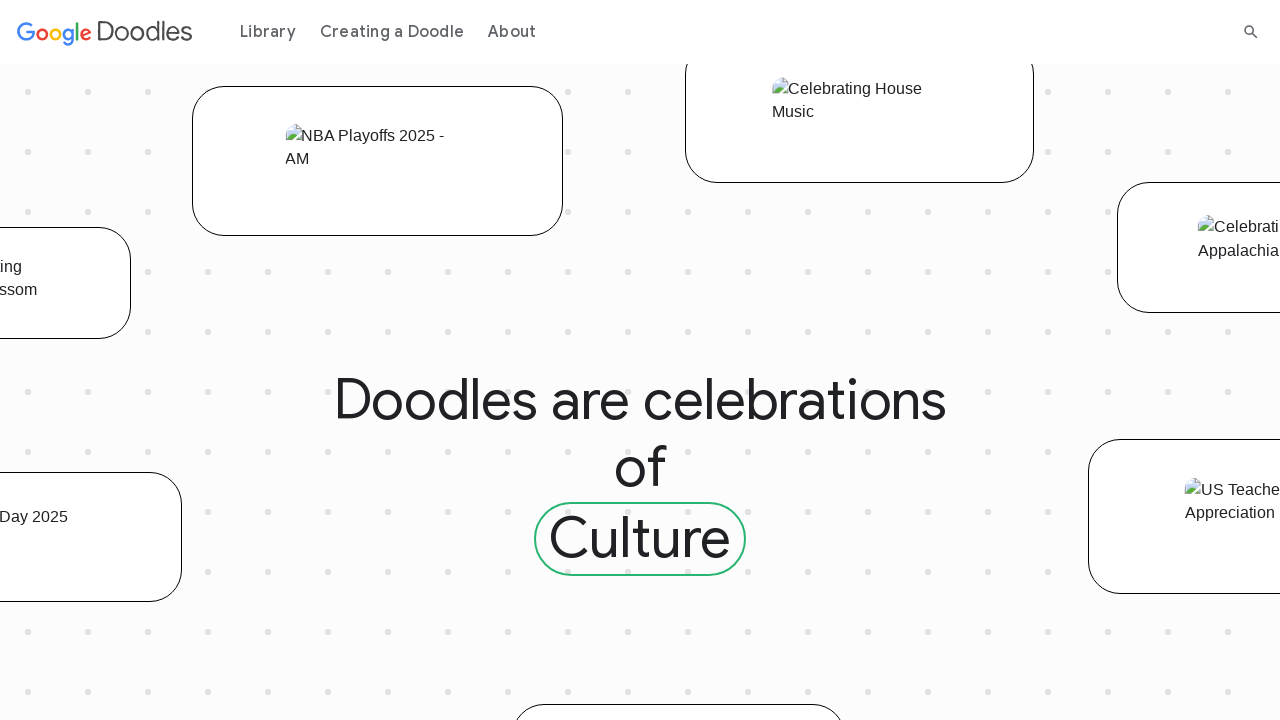

Scrolled to 1500px from top of page
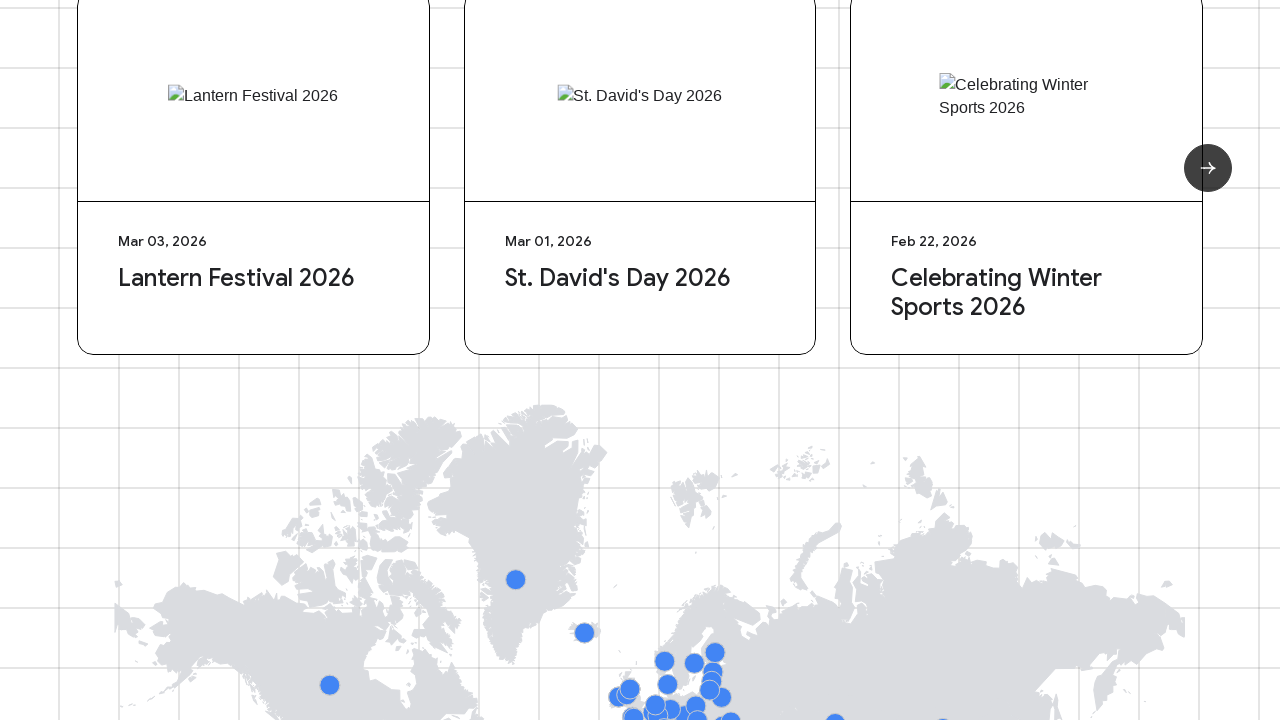

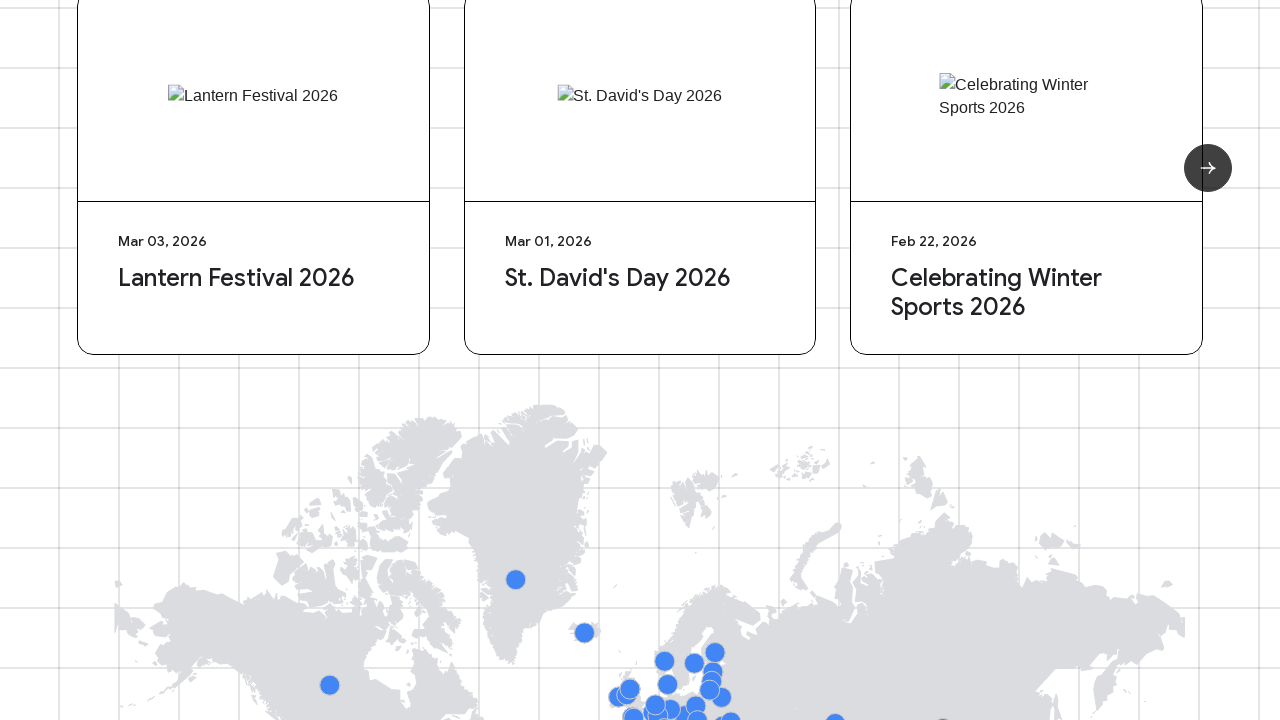